Tests that the filter is case insensitive by comparing results with 'm' and 'M'

Starting URL: https://mystifying-beaver-ee03b5.netlify.app/

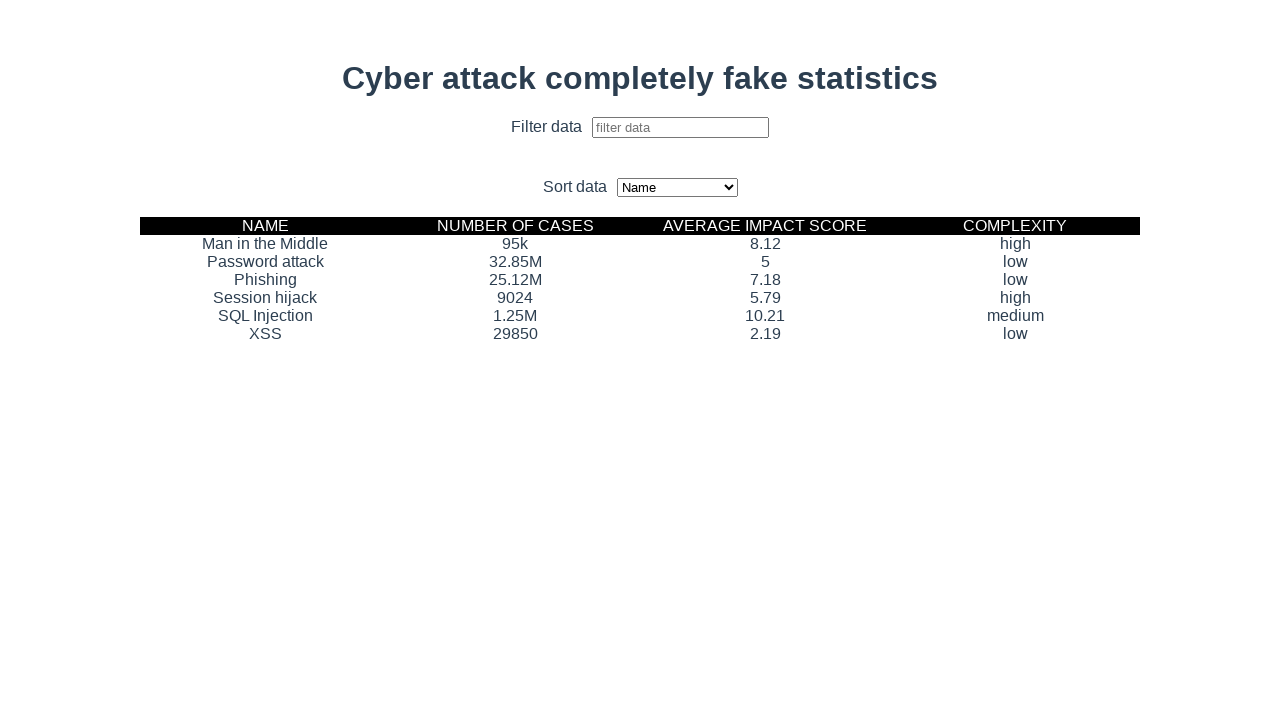

Navigated to test application
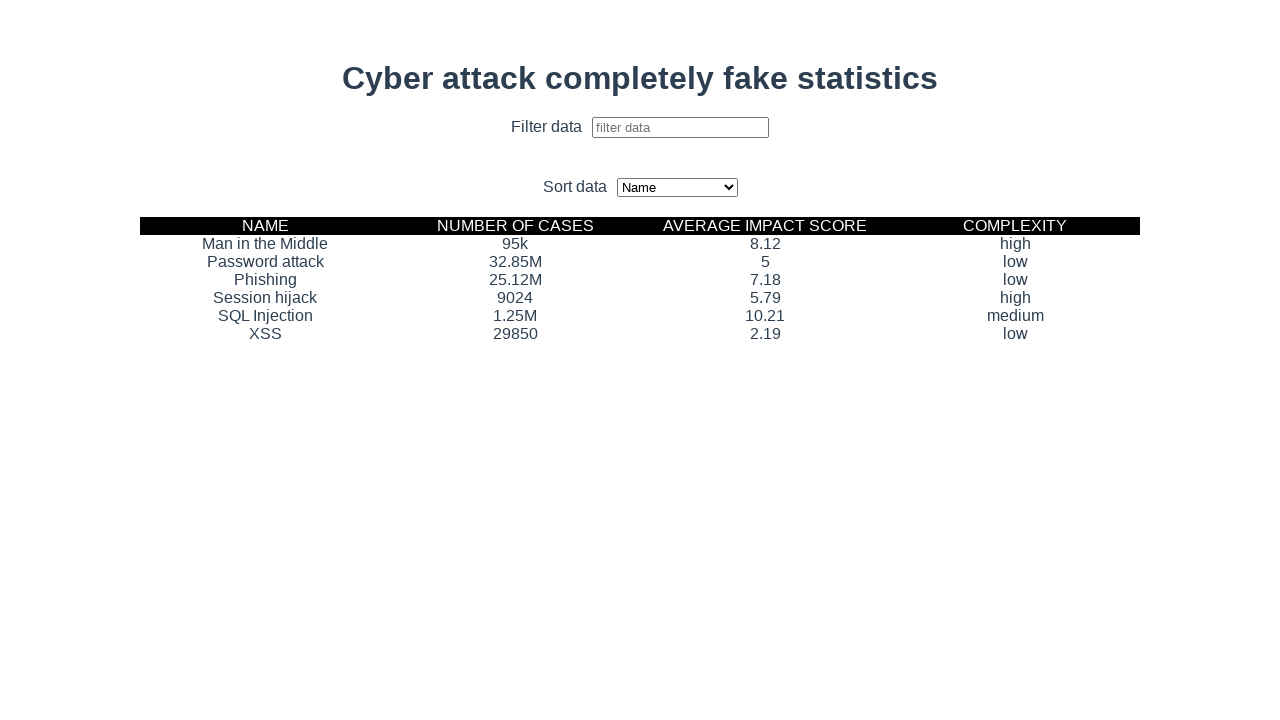

Filled filter input with lowercase 'm' on #filter-input
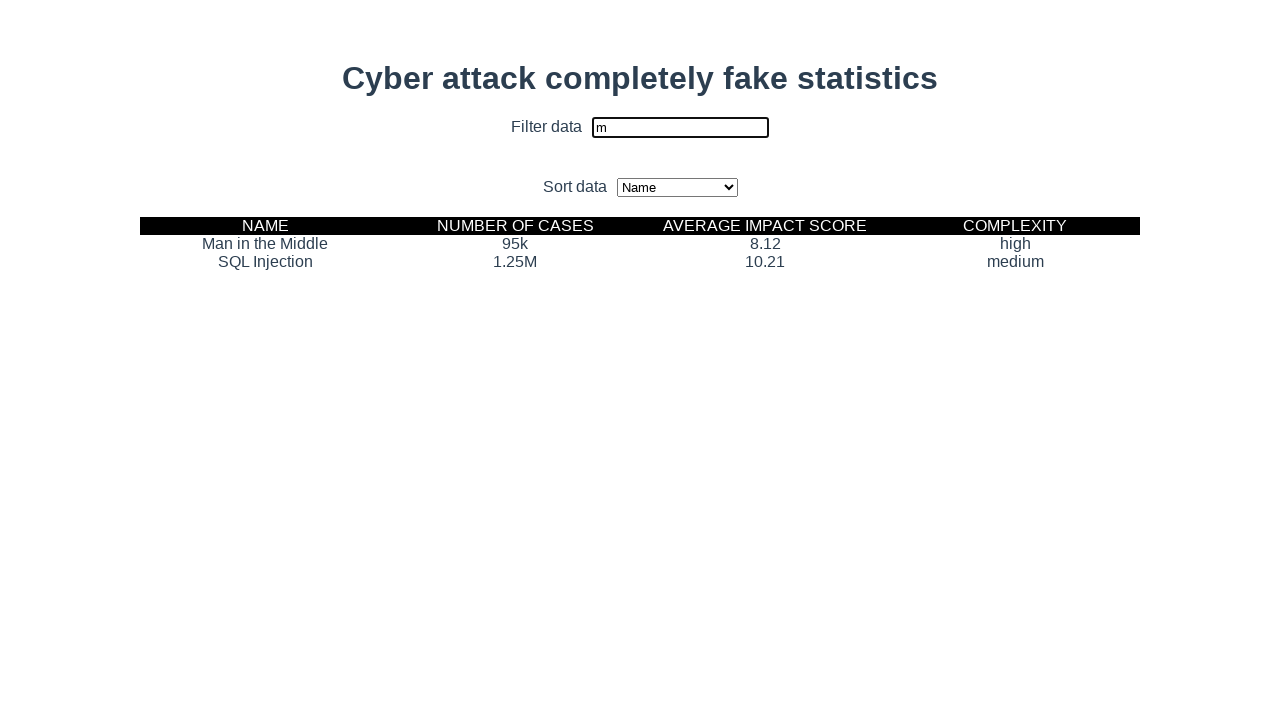

Selected 'name' sort option on #sort-select
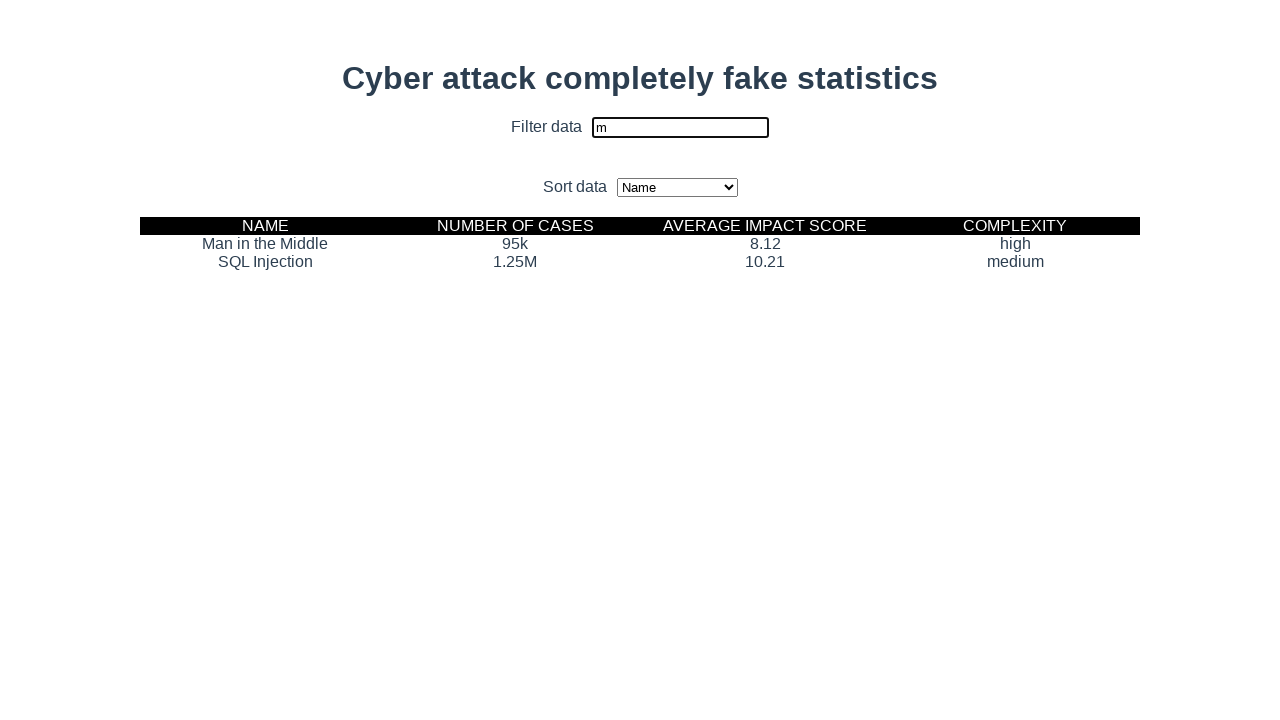

Table rows loaded after filtering with lowercase 'm'
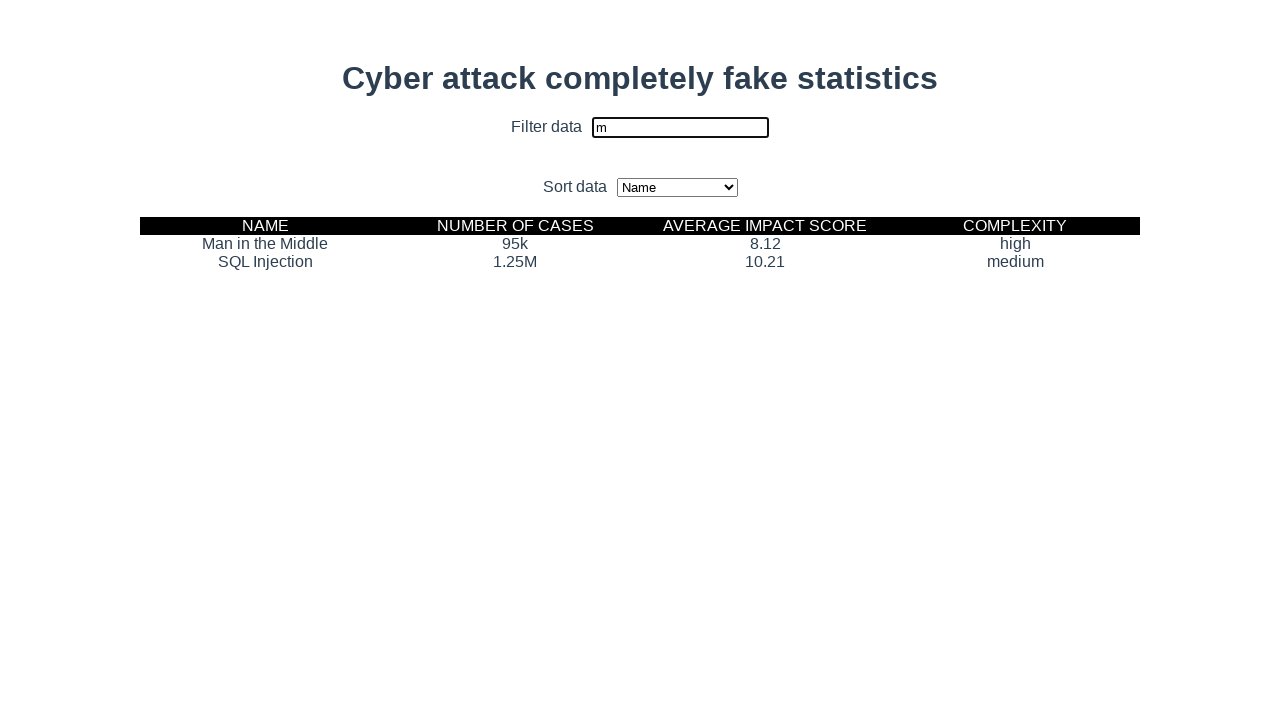

Filled filter input with uppercase 'M' on #filter-input
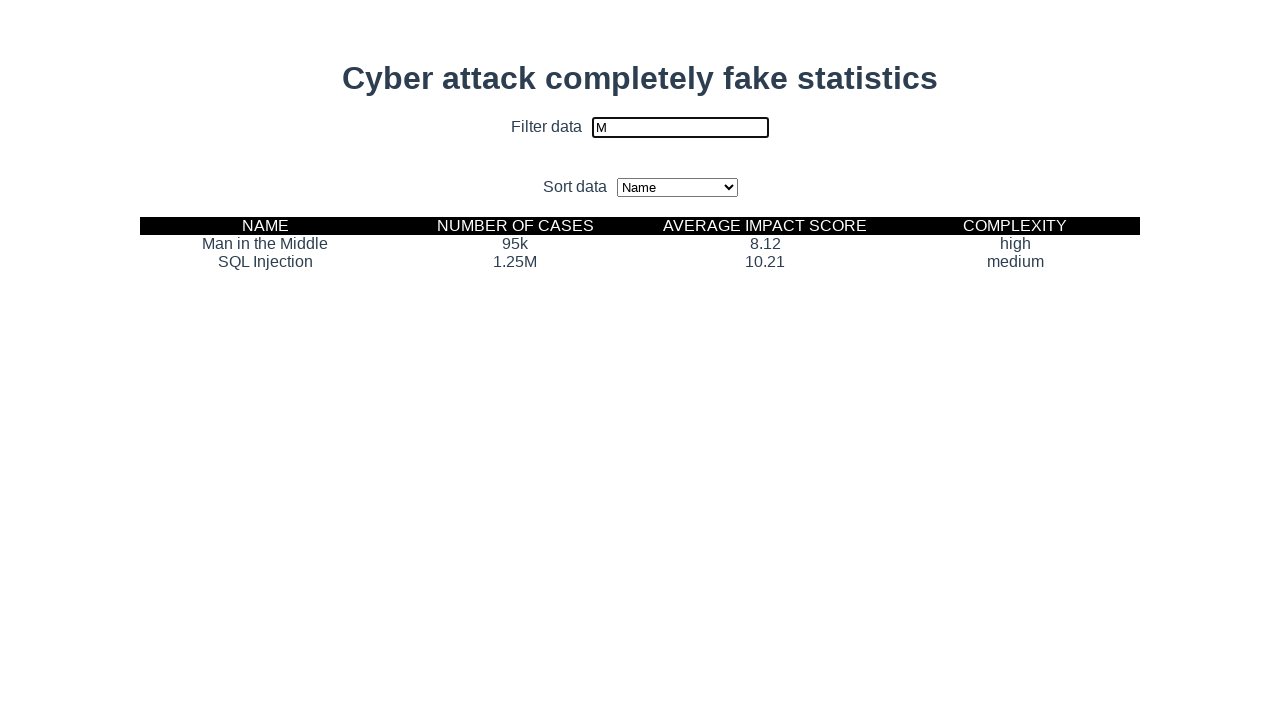

Selected 'name' sort option again to verify case insensitive filtering on #sort-select
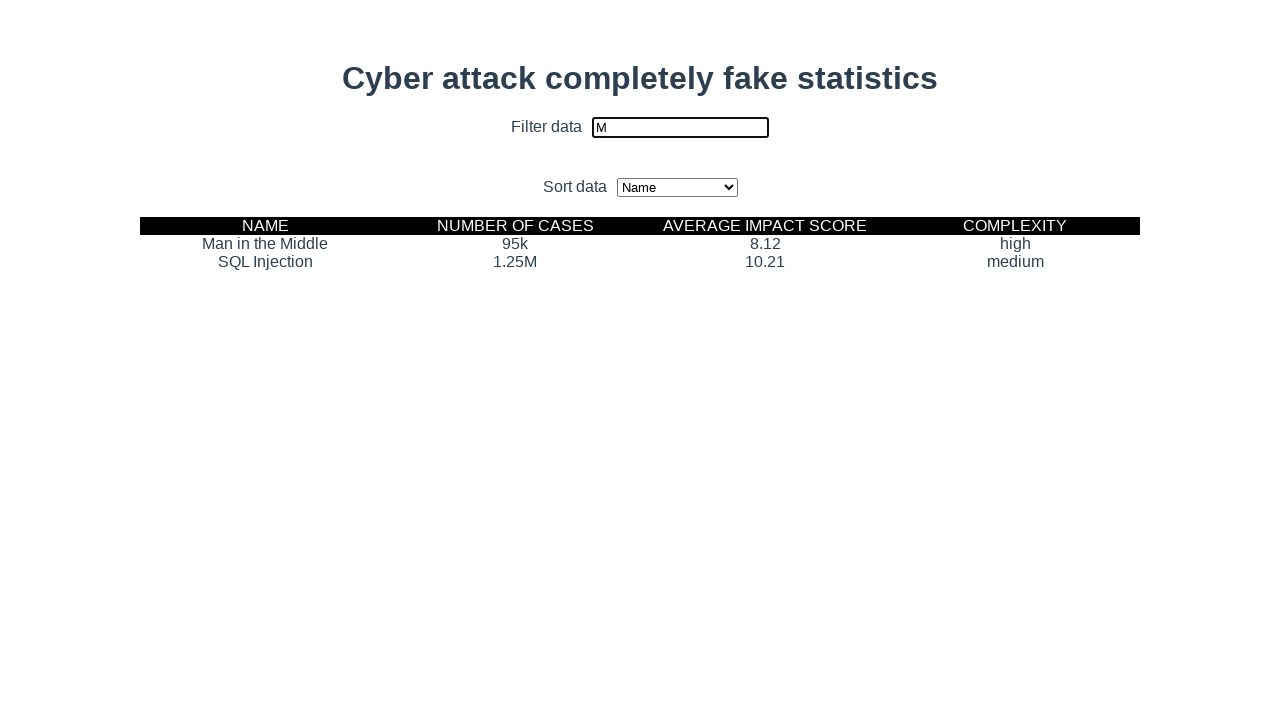

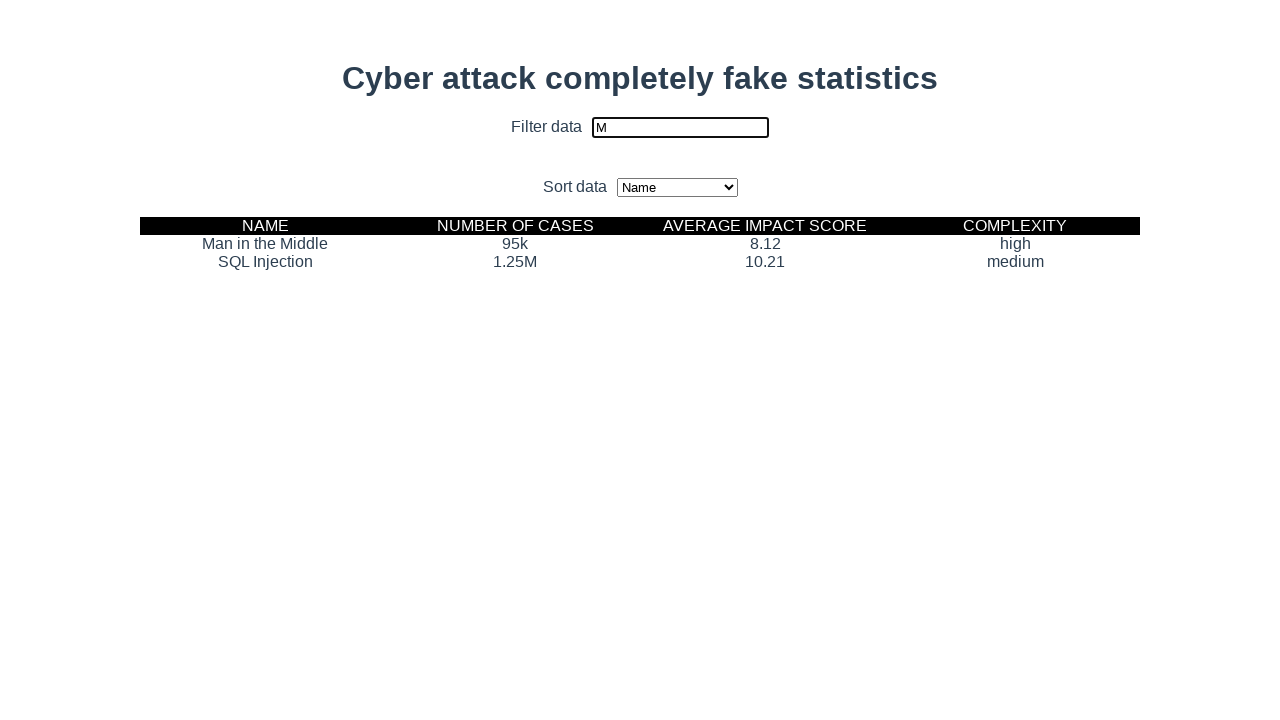